Navigates to Meesho website and performs mouse hover actions on all navigation bar subtitle elements

Starting URL: https://www.meesho.com/

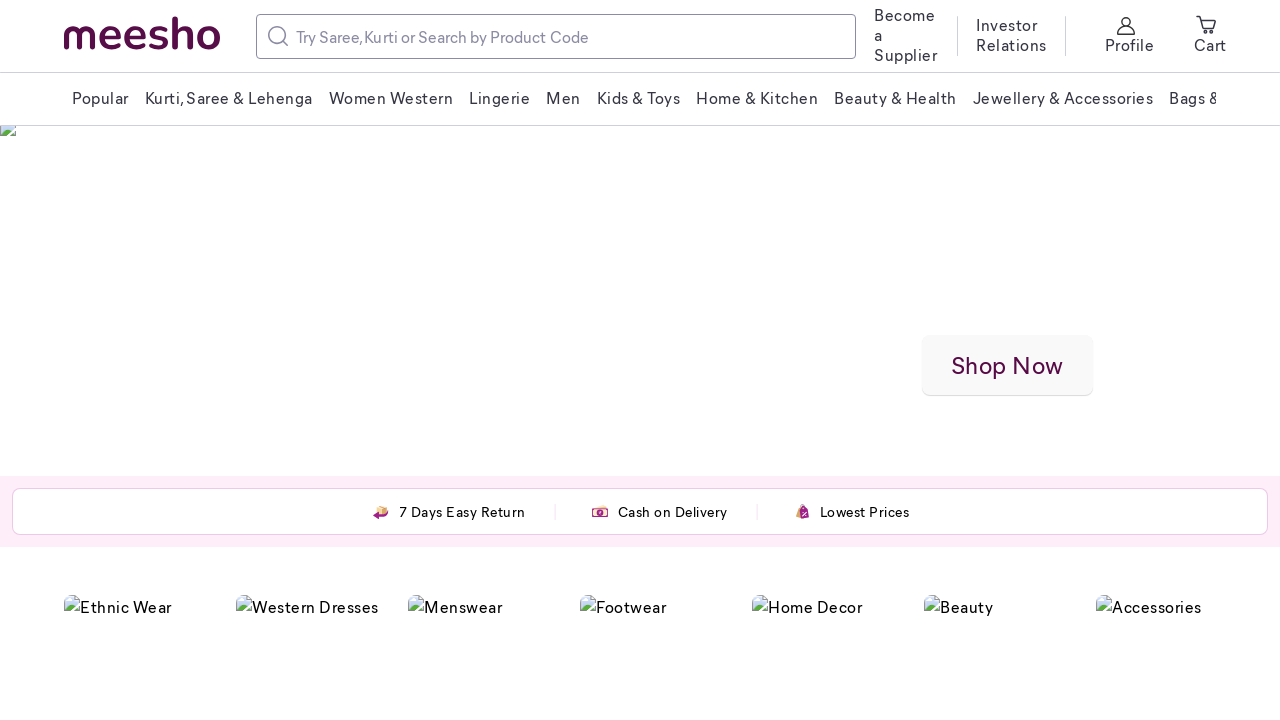

Navigated to Meesho website
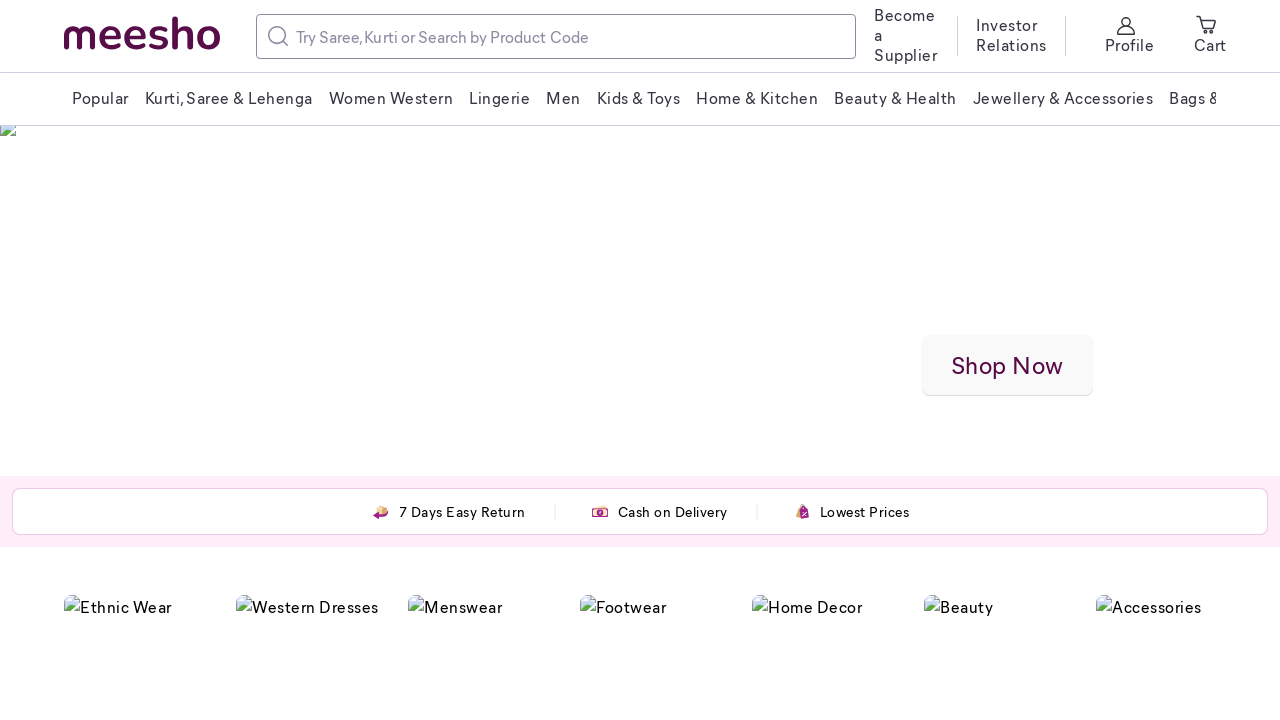

Located all navigation bar subtitle elements
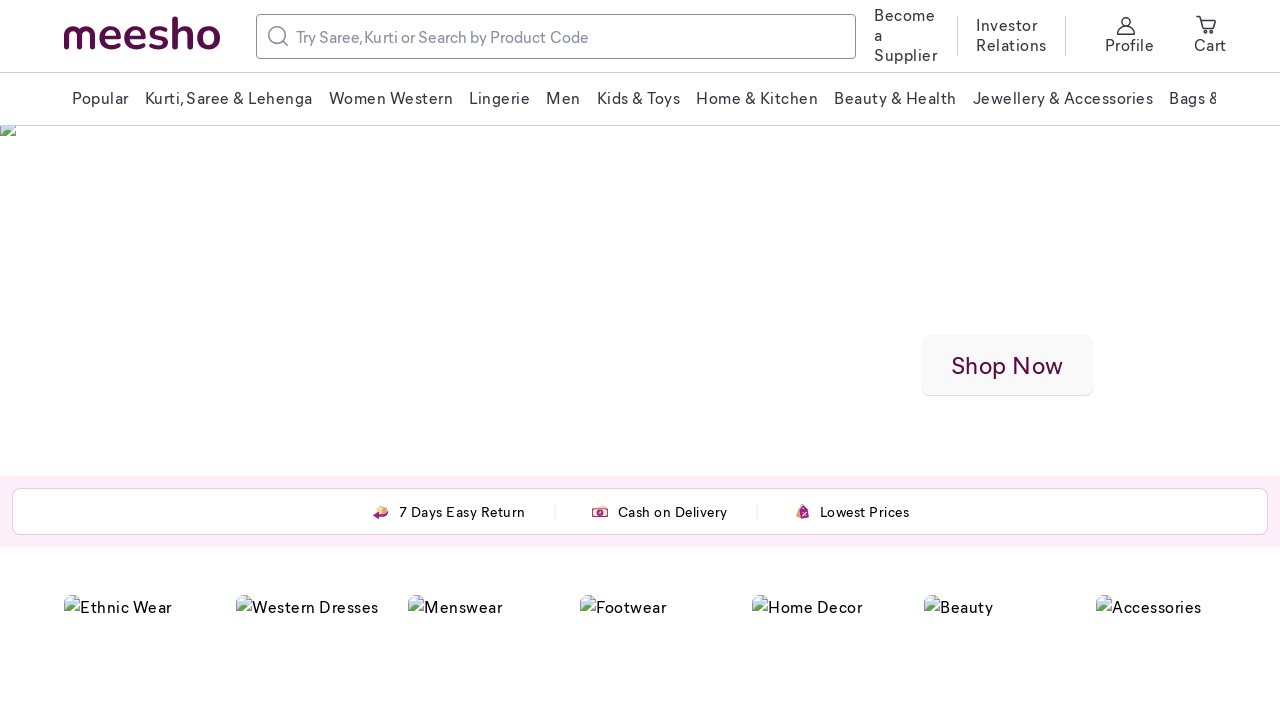

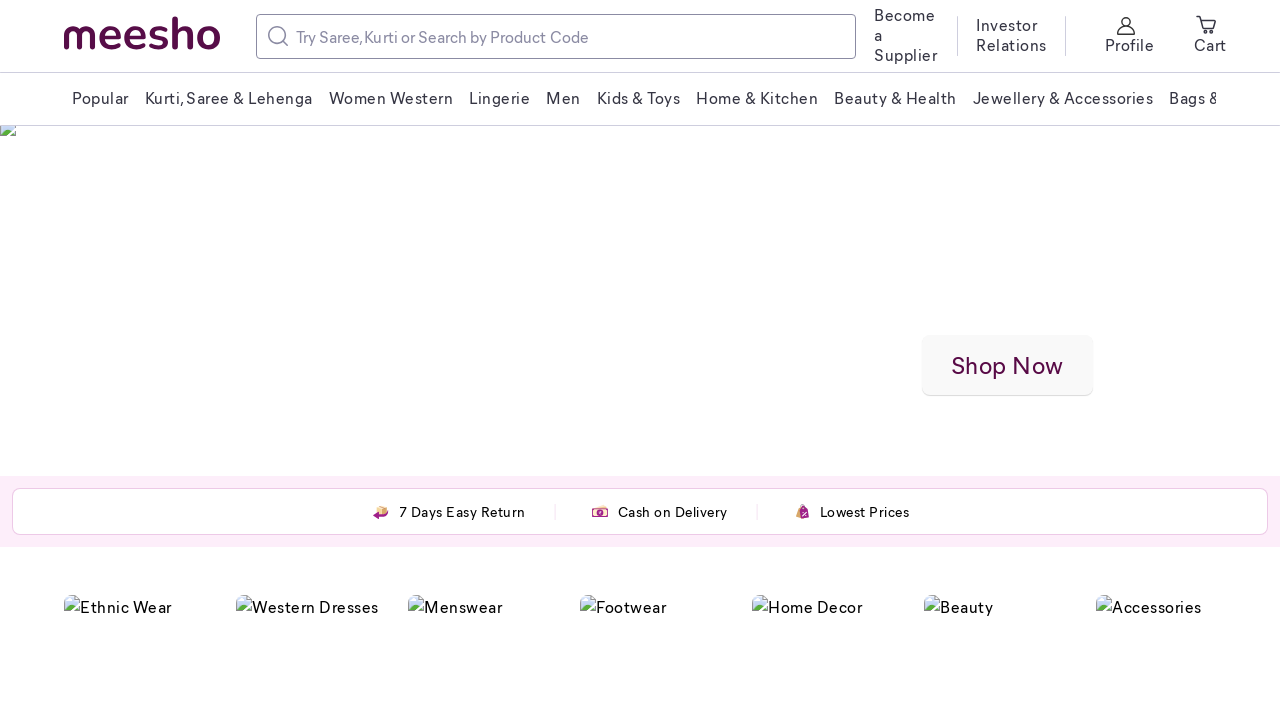